Tests JavaScript alert handling by clicking buttons that trigger alerts and accepting each alert dialog.

Starting URL: https://the-internet.herokuapp.com/javascript_alerts

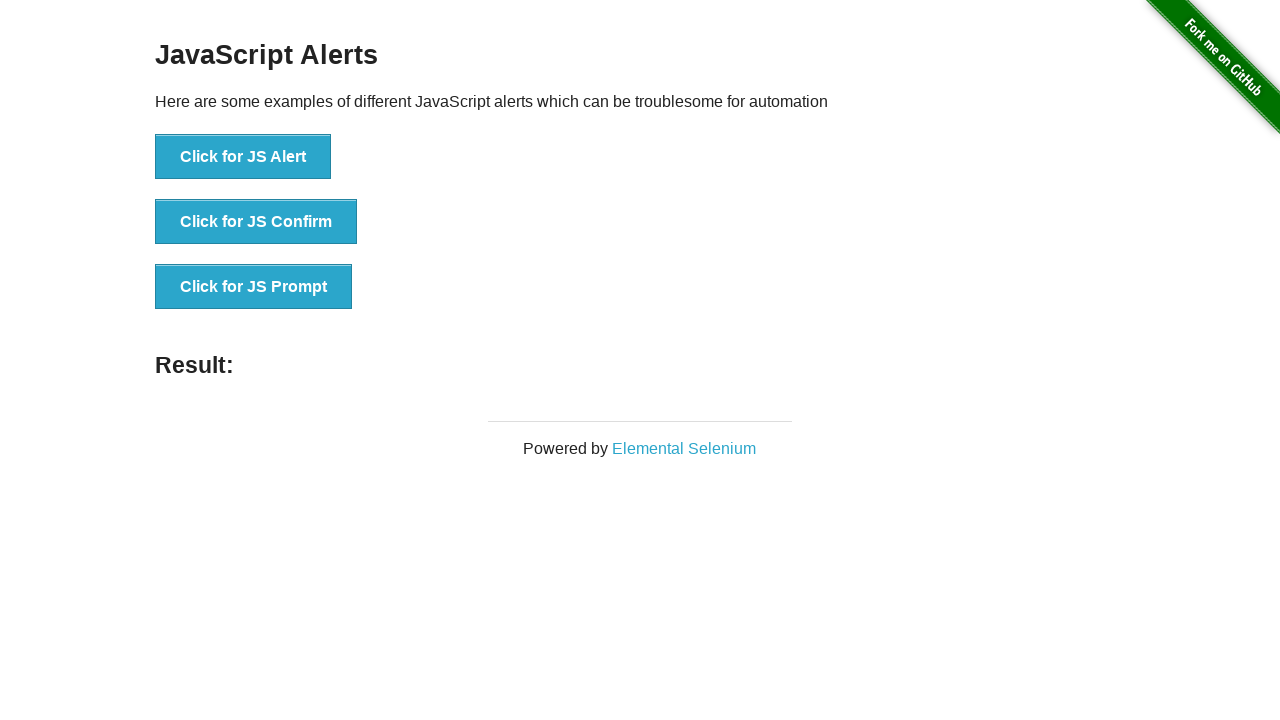

Located all alert trigger buttons on the page
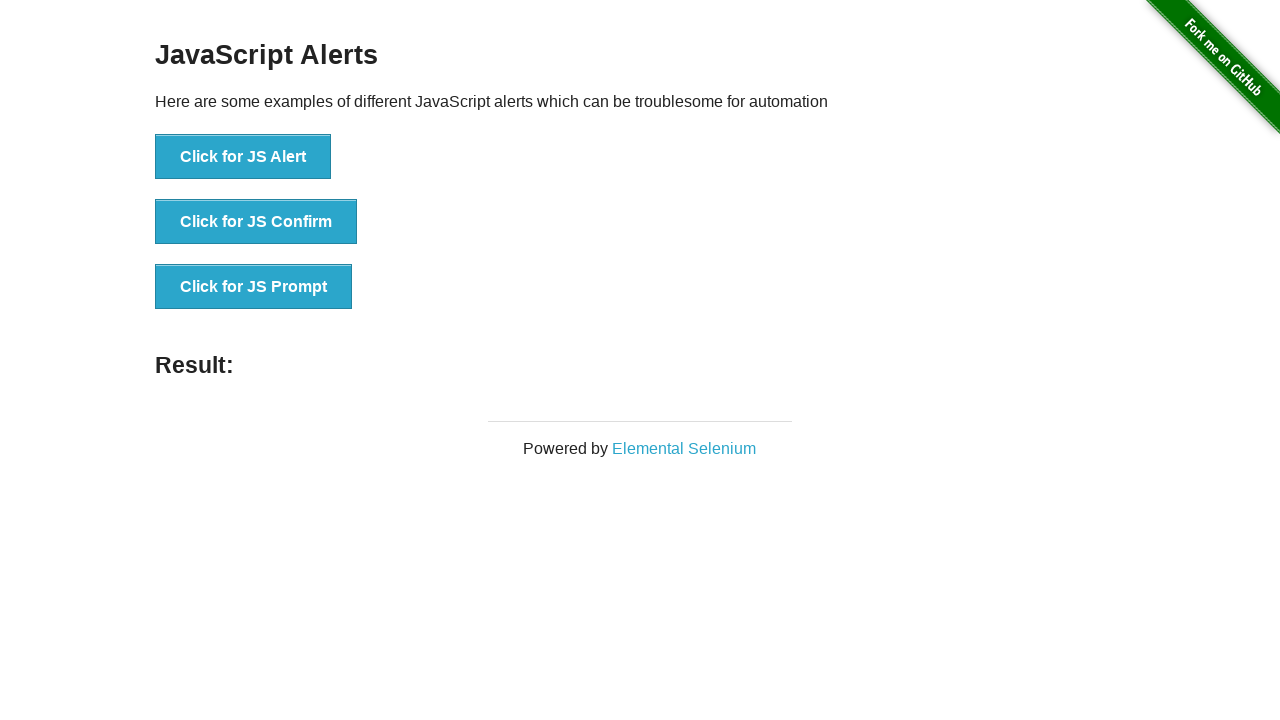

Found 3 alert trigger buttons
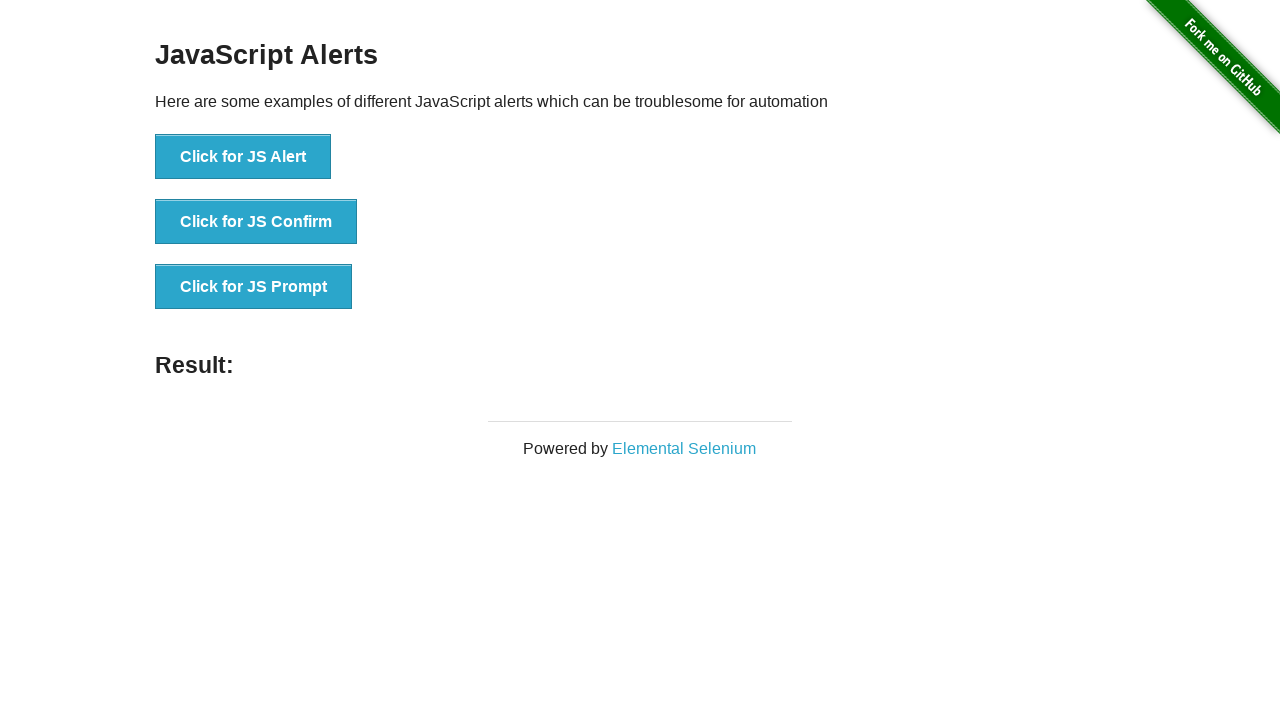

Clicked alert trigger button 1 at (243, 157) on xpath=//ul[@style='list-style-type: none;']//button >> nth=0
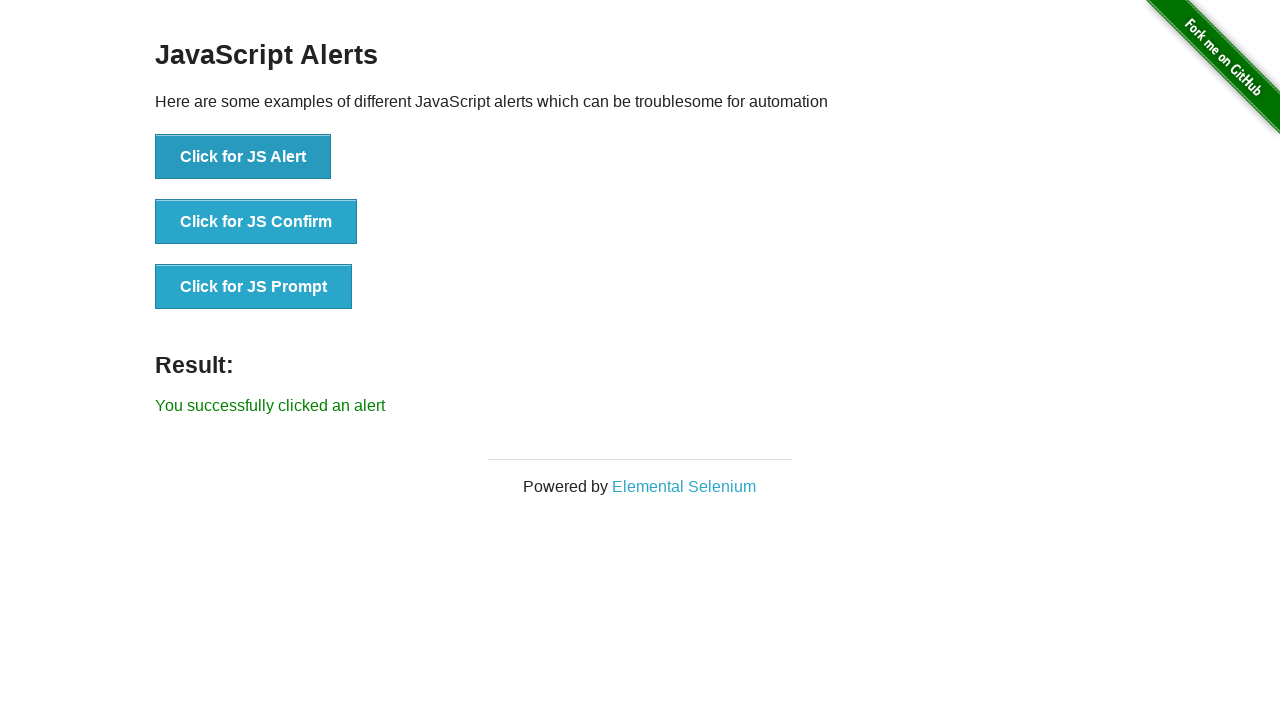

Set up dialog handler to accept alert 1
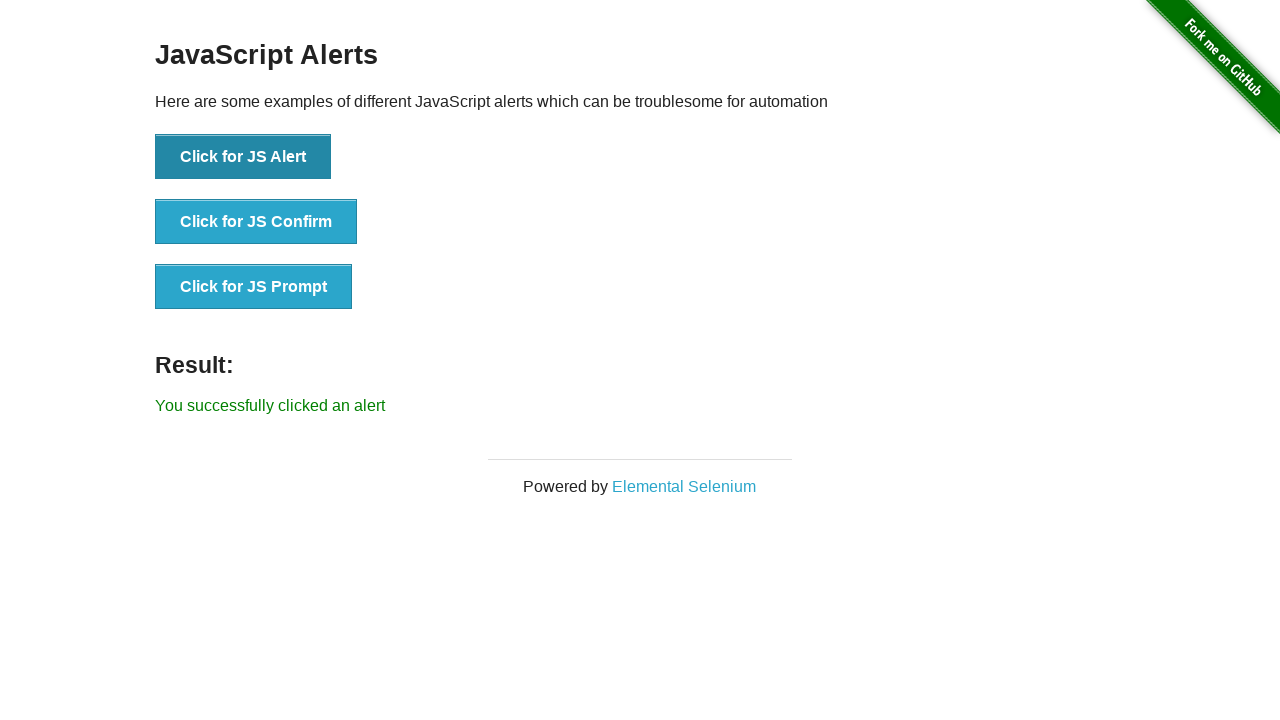

Clicked alert trigger button 2 at (256, 222) on xpath=//ul[@style='list-style-type: none;']//button >> nth=1
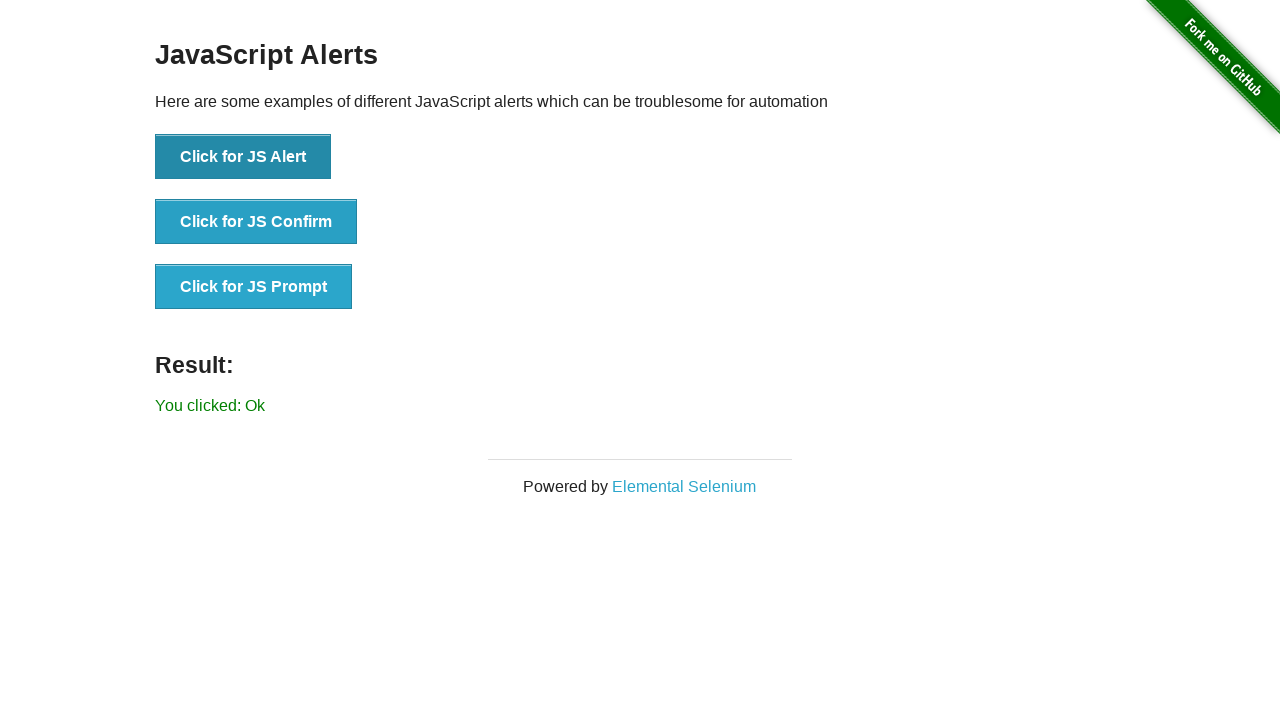

Set up dialog handler to accept alert 2
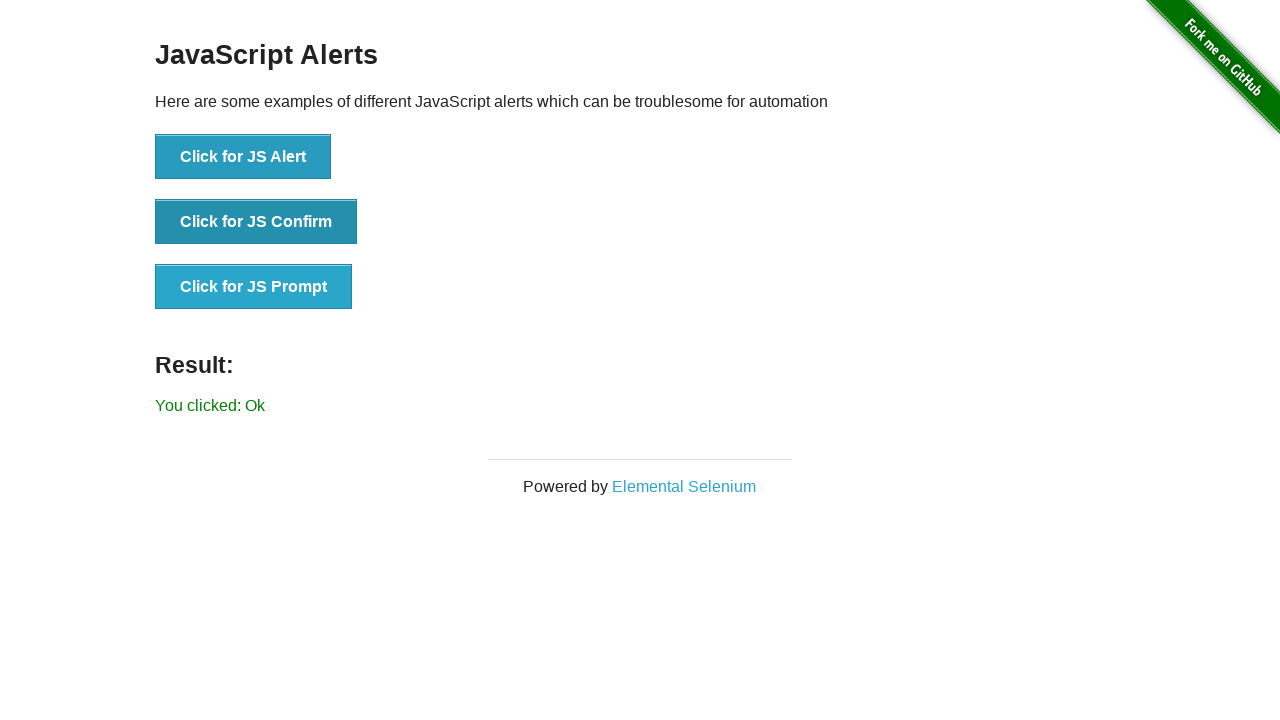

Clicked alert trigger button 3 at (254, 287) on xpath=//ul[@style='list-style-type: none;']//button >> nth=2
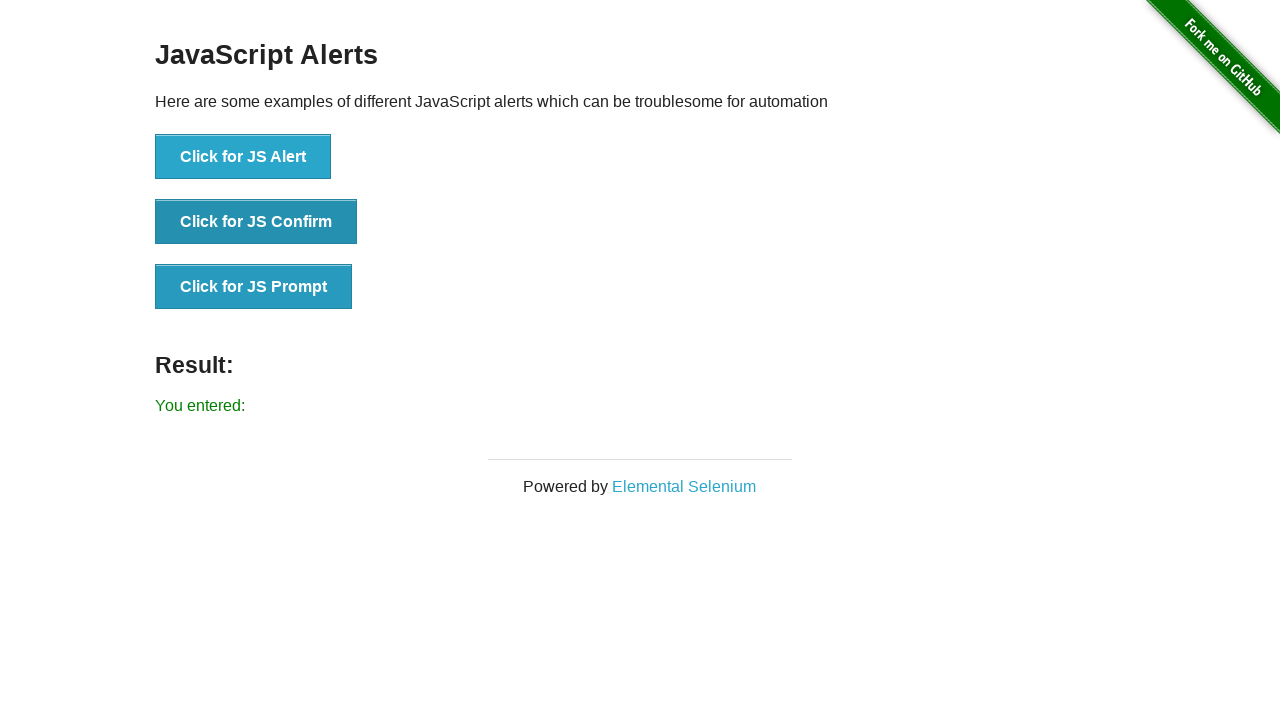

Set up dialog handler to accept alert 3
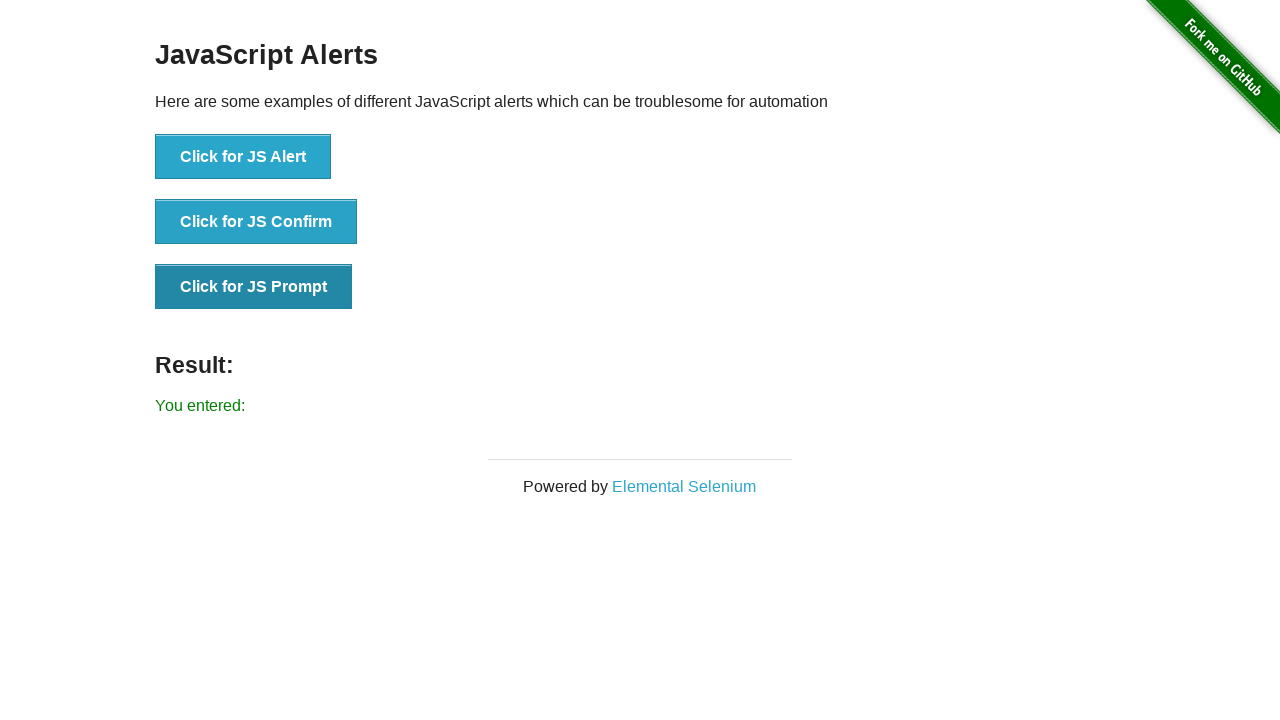

Clicked 'Click for JS Alert' button at (243, 157) on button[onclick='jsAlert()']
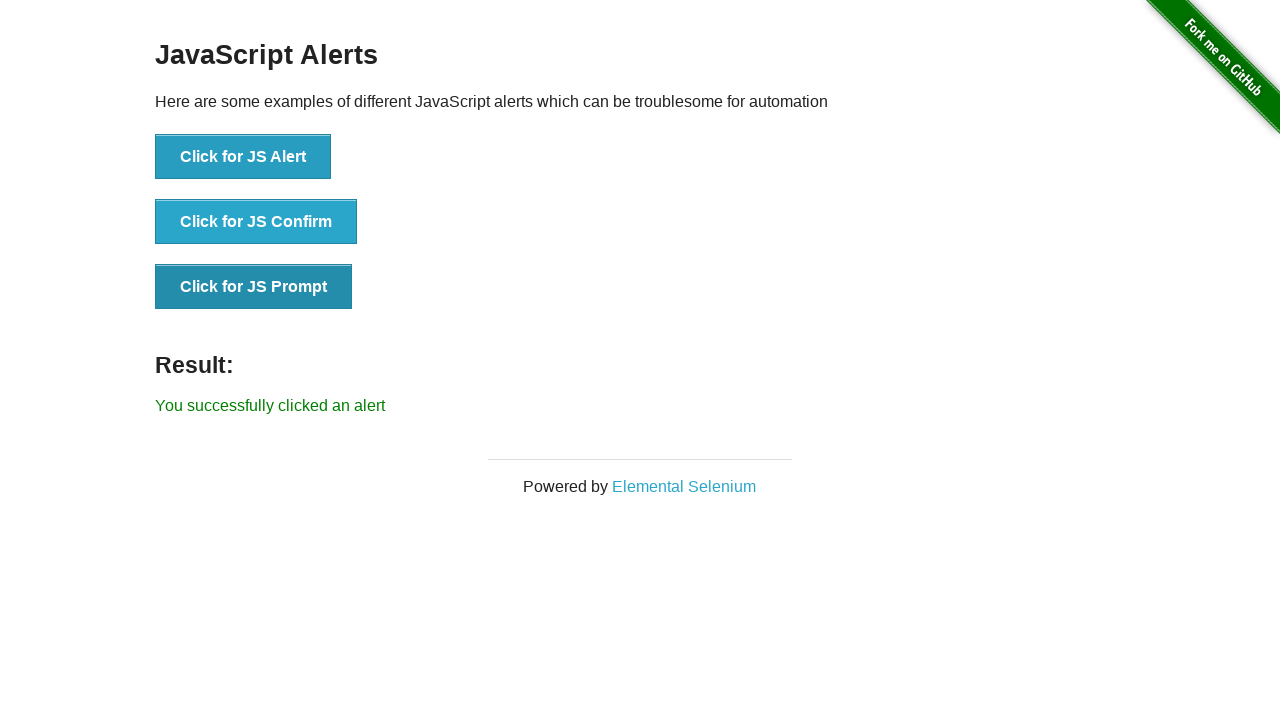

Waited 500ms for JS alert to process
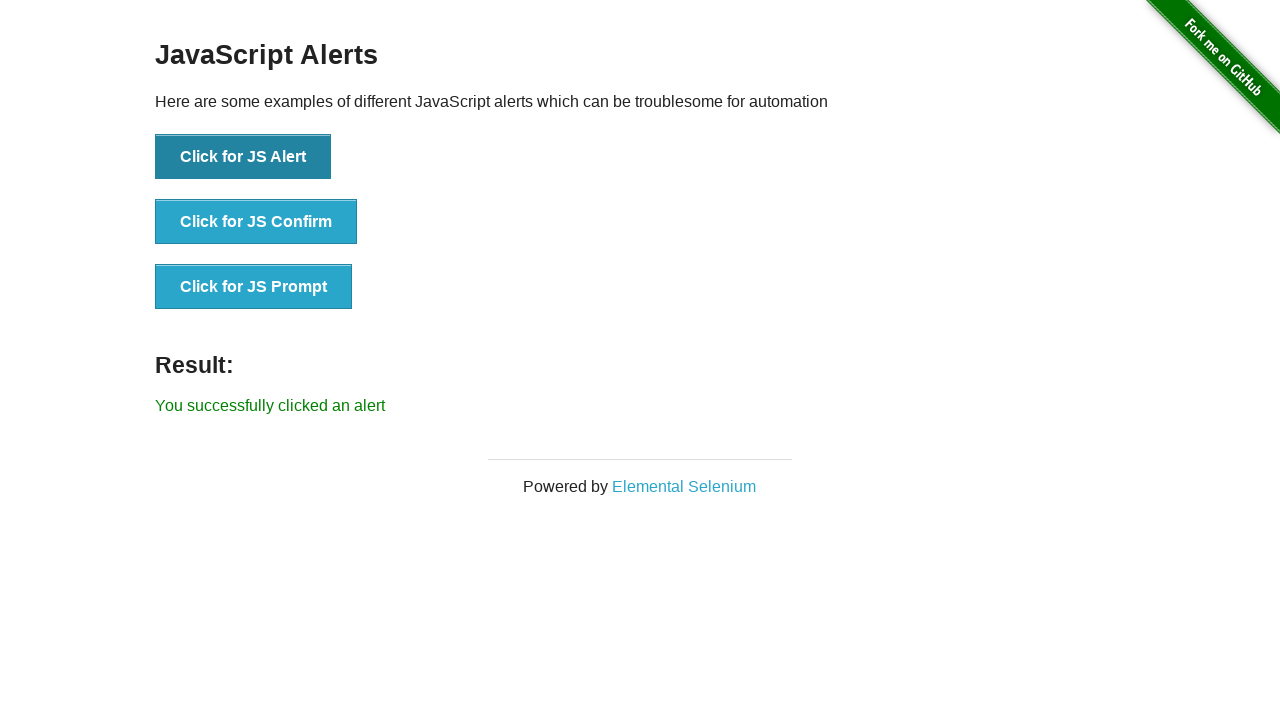

Clicked 'Click for JS Confirm' button at (256, 222) on button[onclick='jsConfirm()']
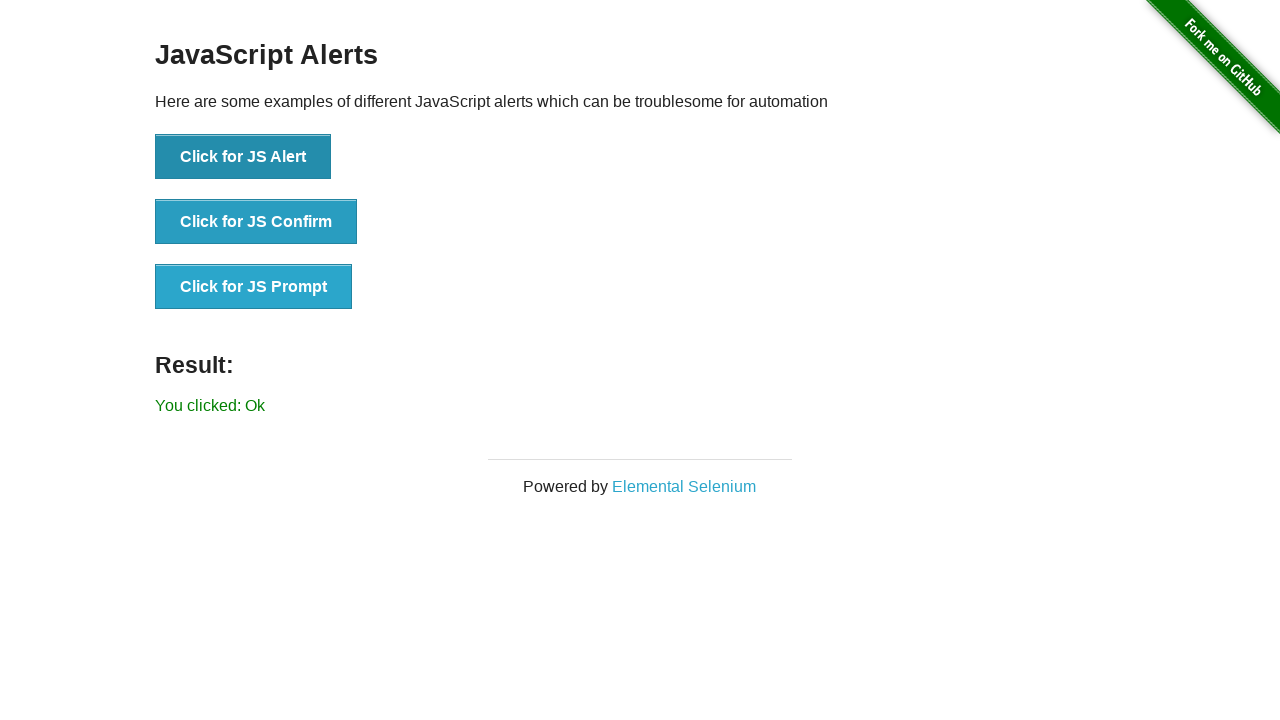

Waited 500ms for JS confirm dialog to process
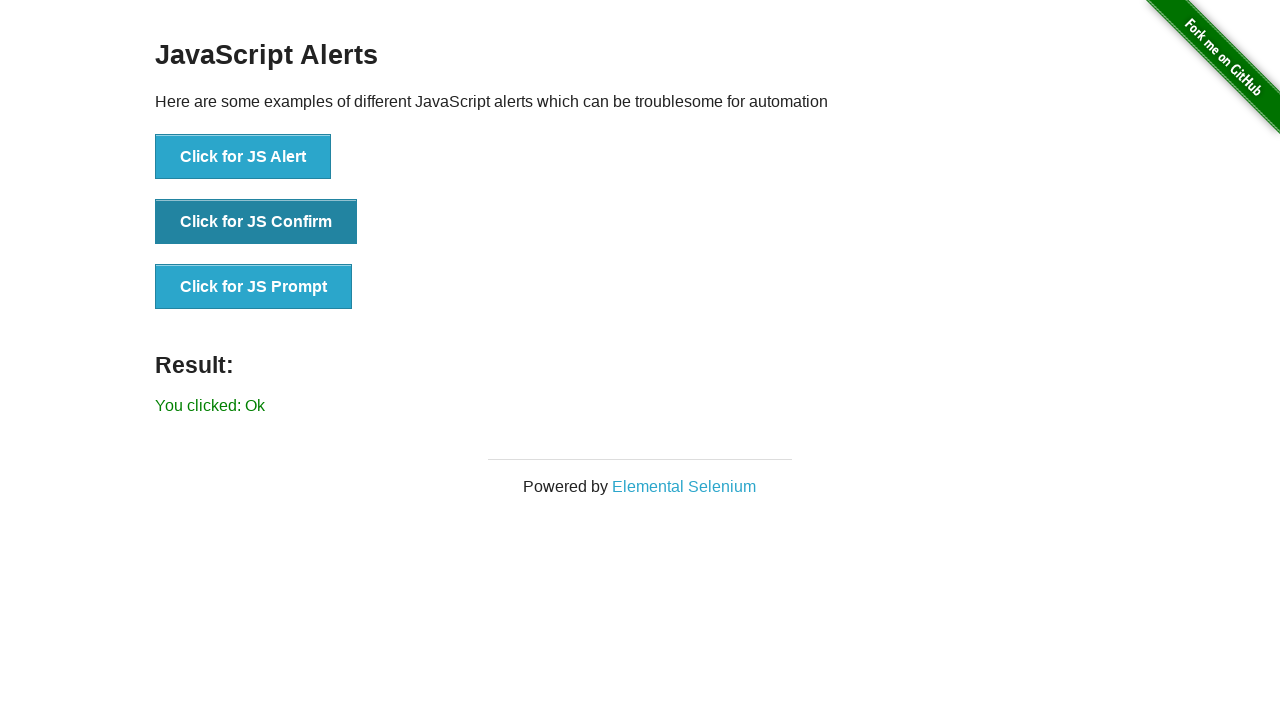

Clicked 'Click for JS Prompt' button at (254, 287) on button[onclick='jsPrompt()']
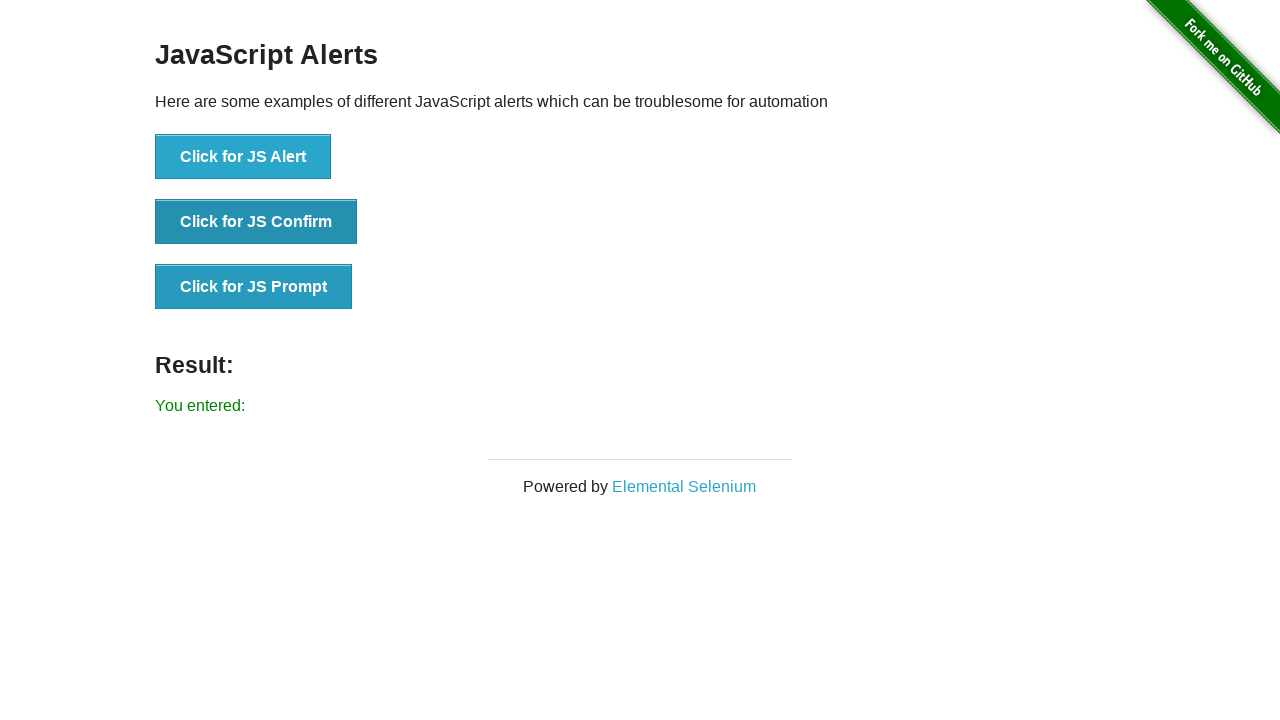

Waited 500ms for JS prompt dialog to process
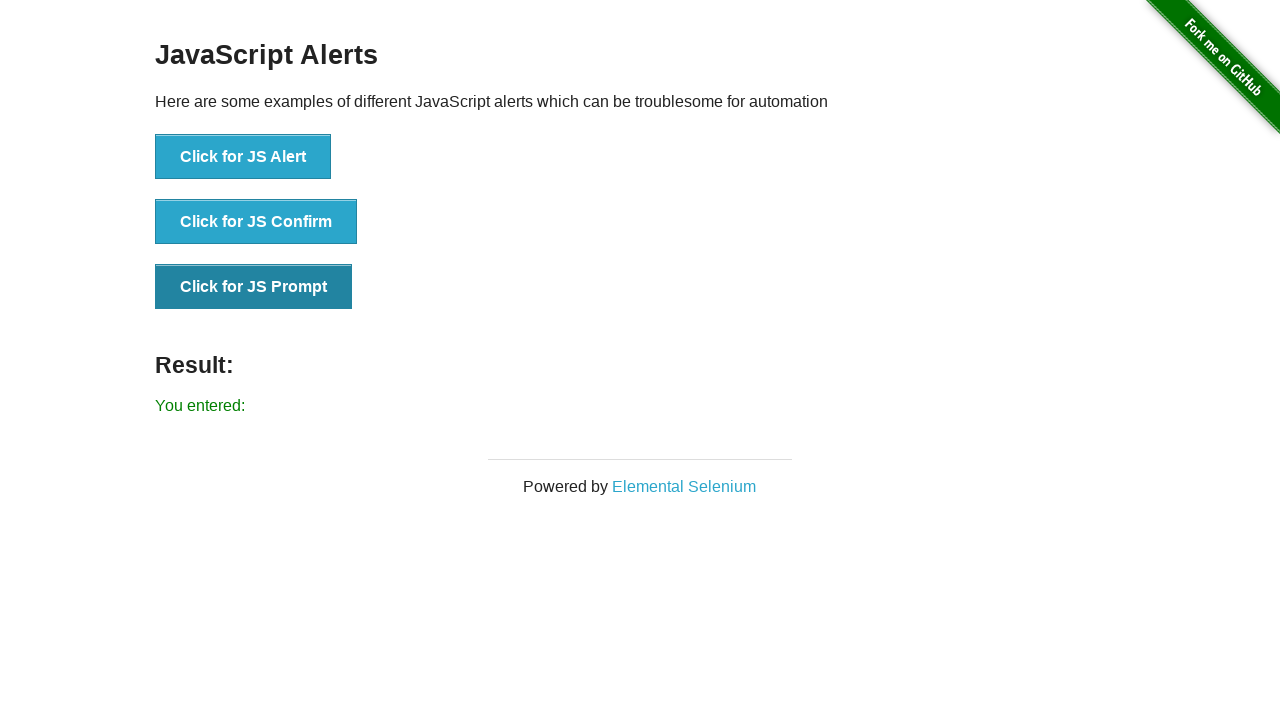

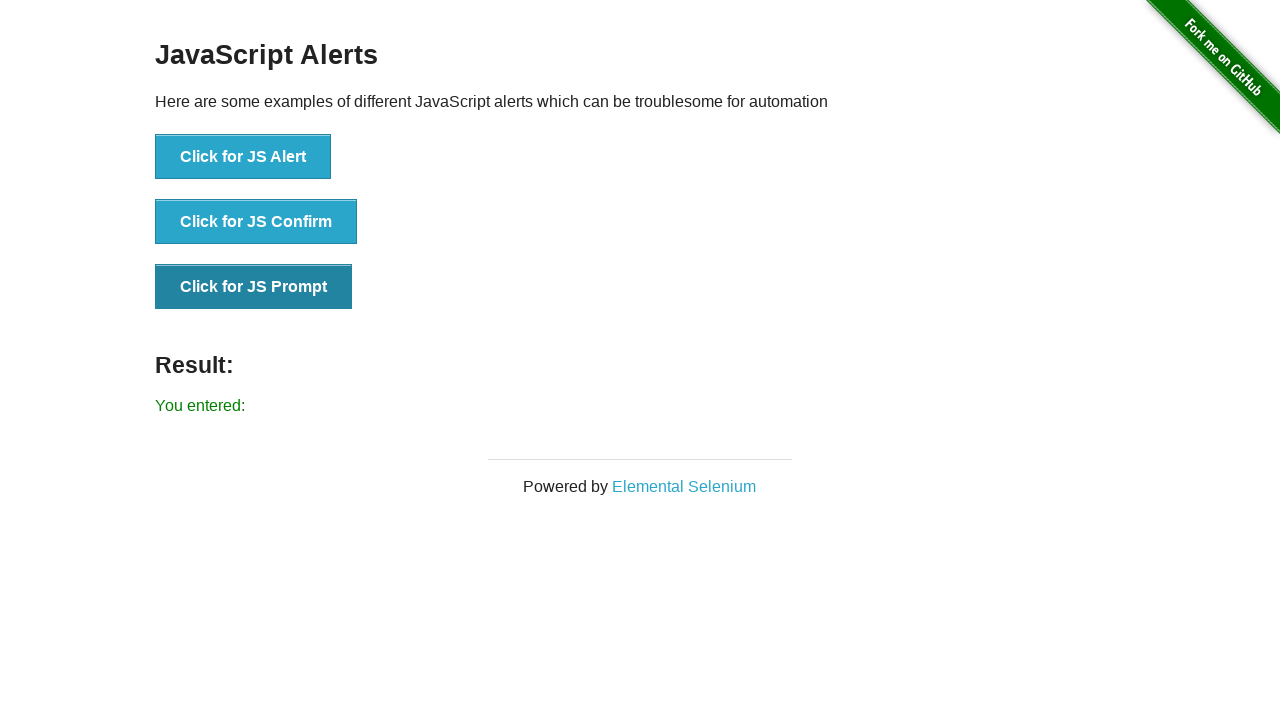